Tests basic navigation to the Ajio e-commerce website by loading the homepage and verifying it loads successfully.

Starting URL: https://www.ajio.com

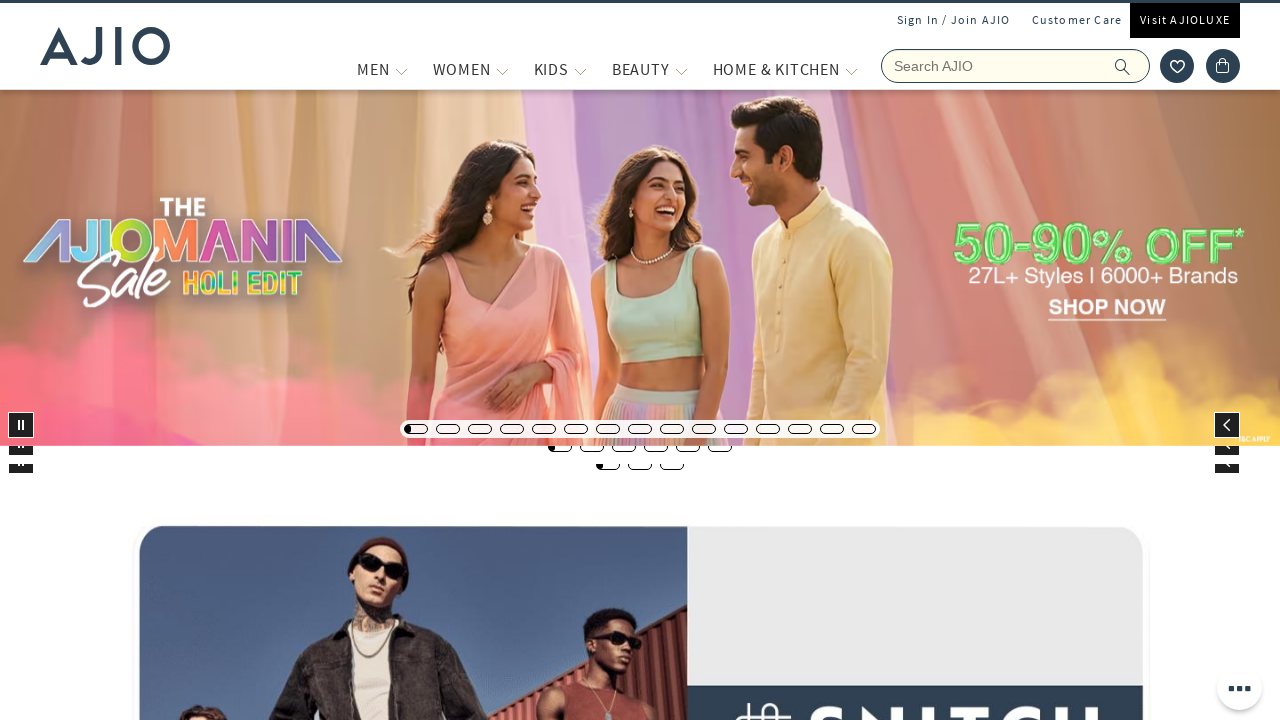

Waited for DOM content to load on Ajio homepage
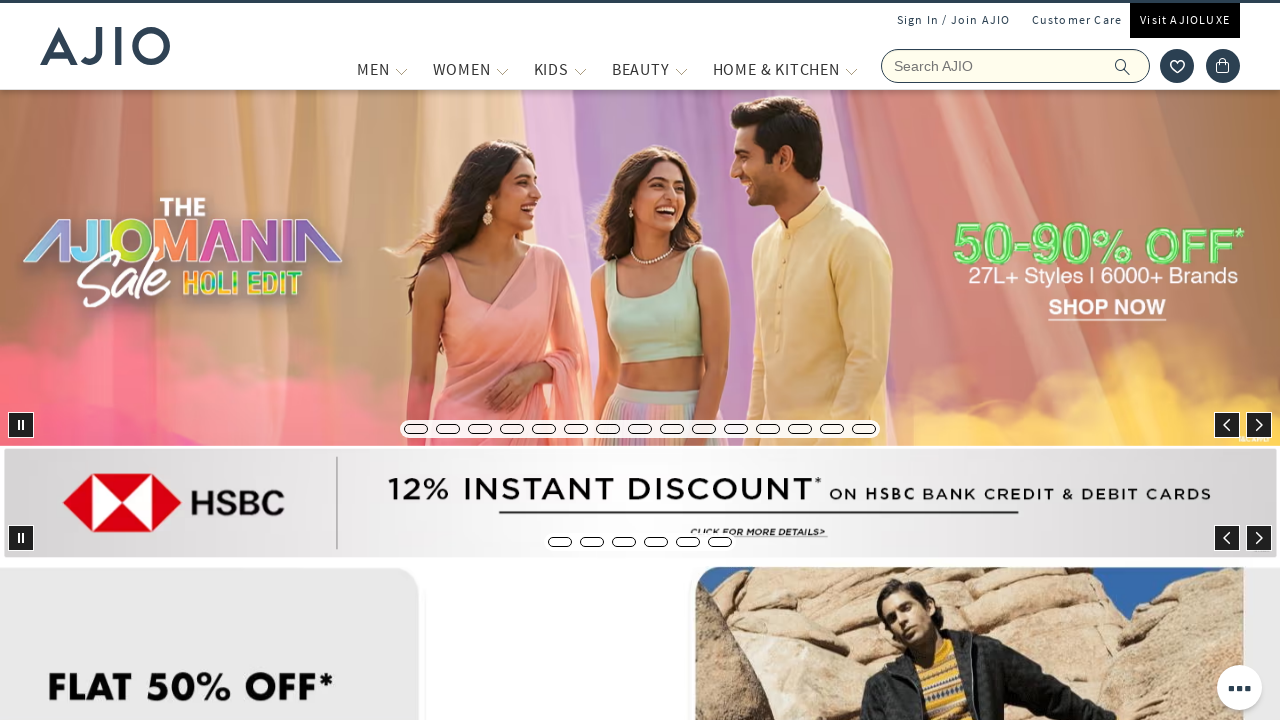

Verified body element loaded on Ajio homepage
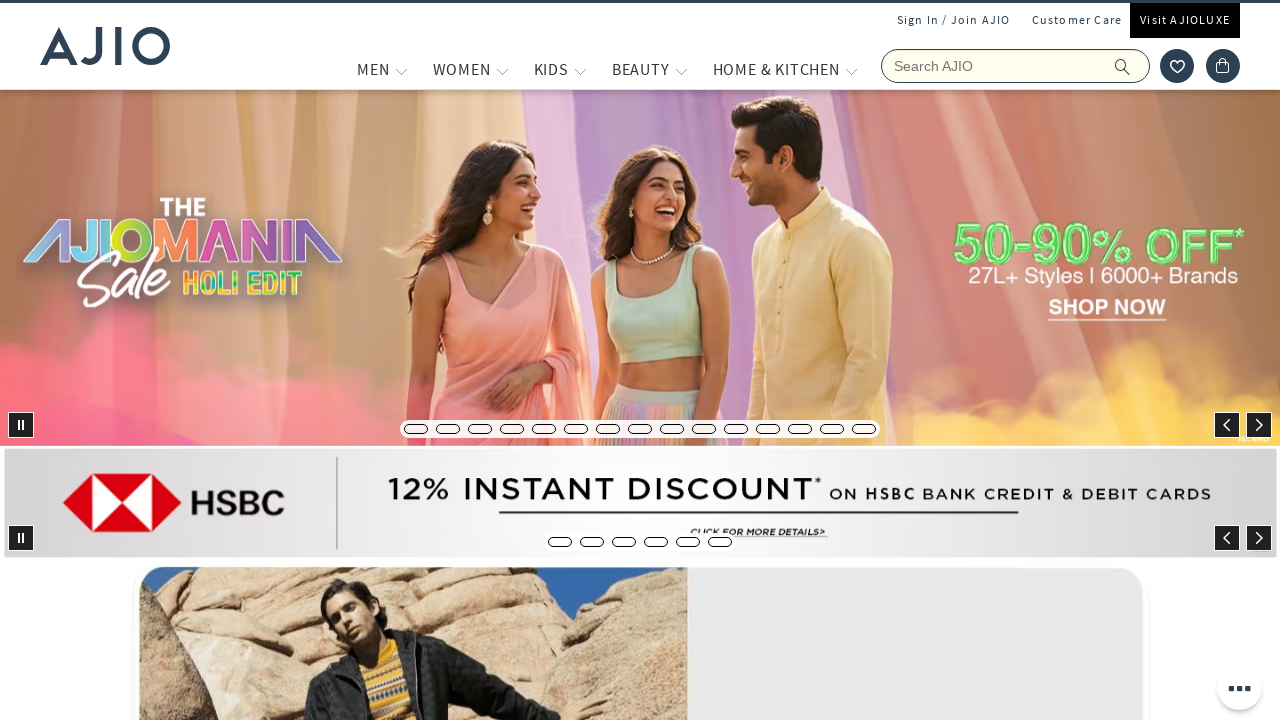

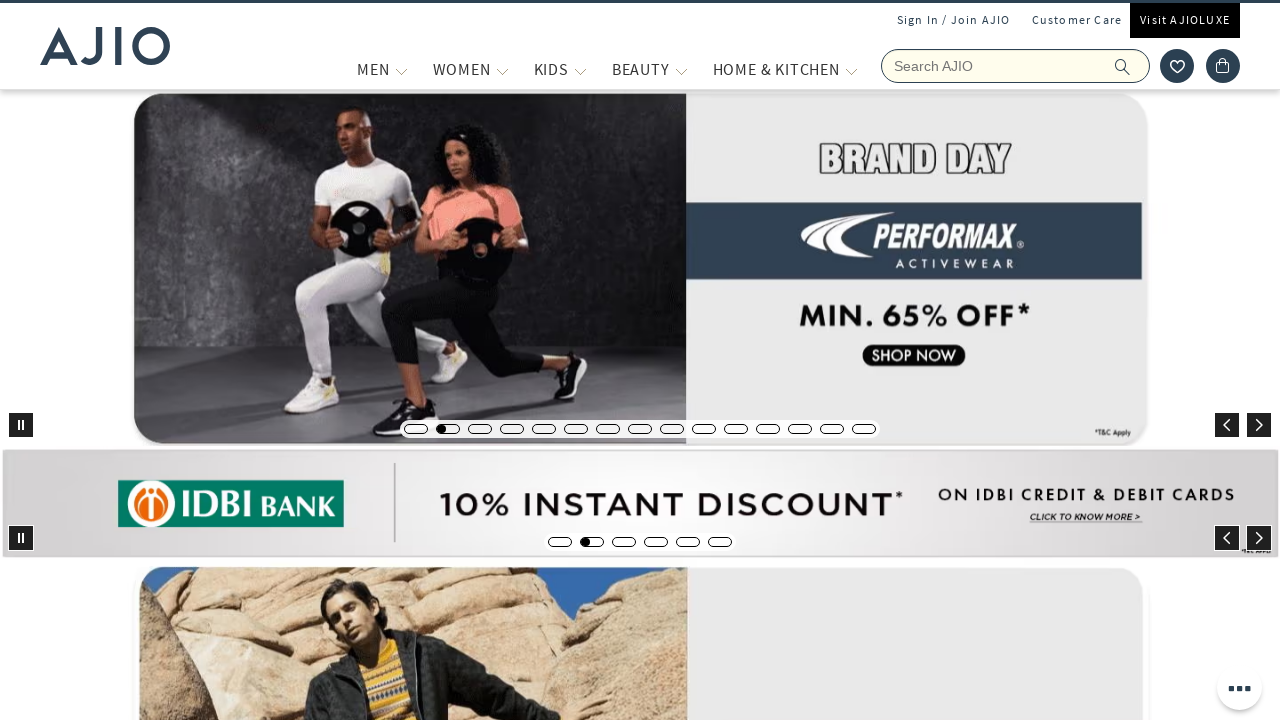